Tests drag-and-drop functionality by dragging a draggable element onto a droppable target on the jQuery UI demo page

Starting URL: https://jqueryui.com/resources/demos/droppable/default.html

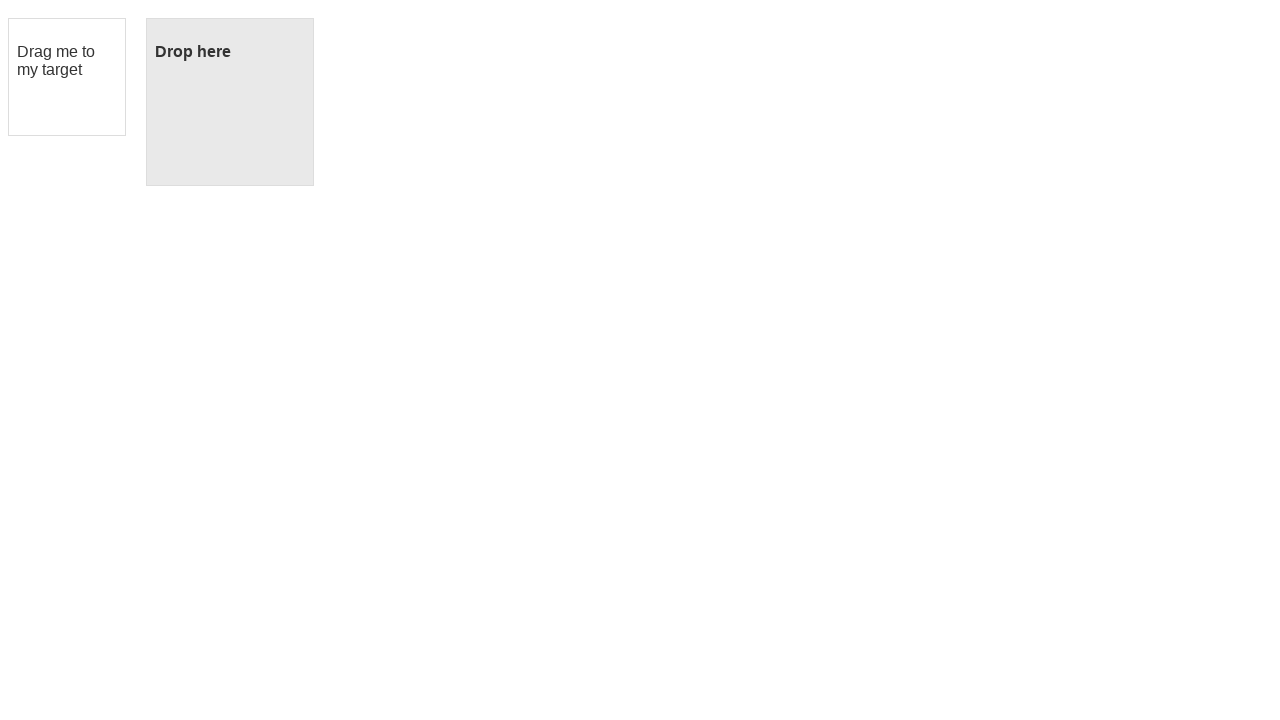

Navigated to jQuery UI droppable demo page
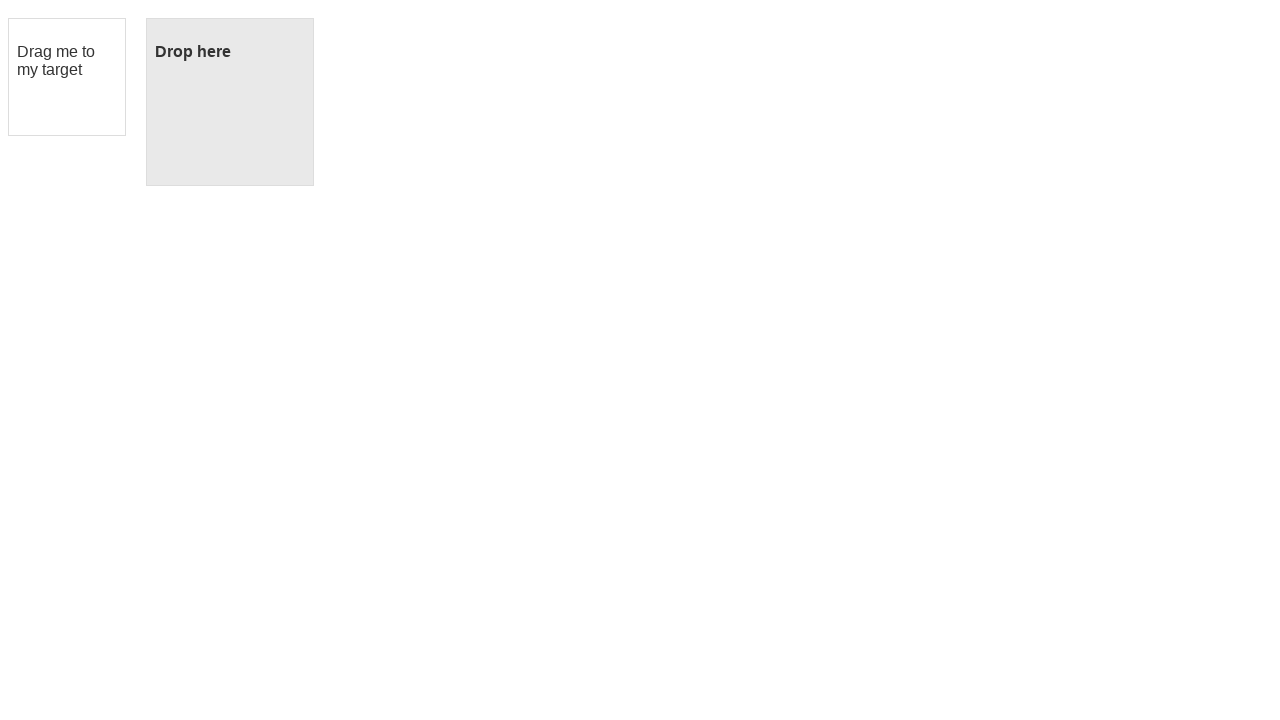

Located draggable element with id 'draggable'
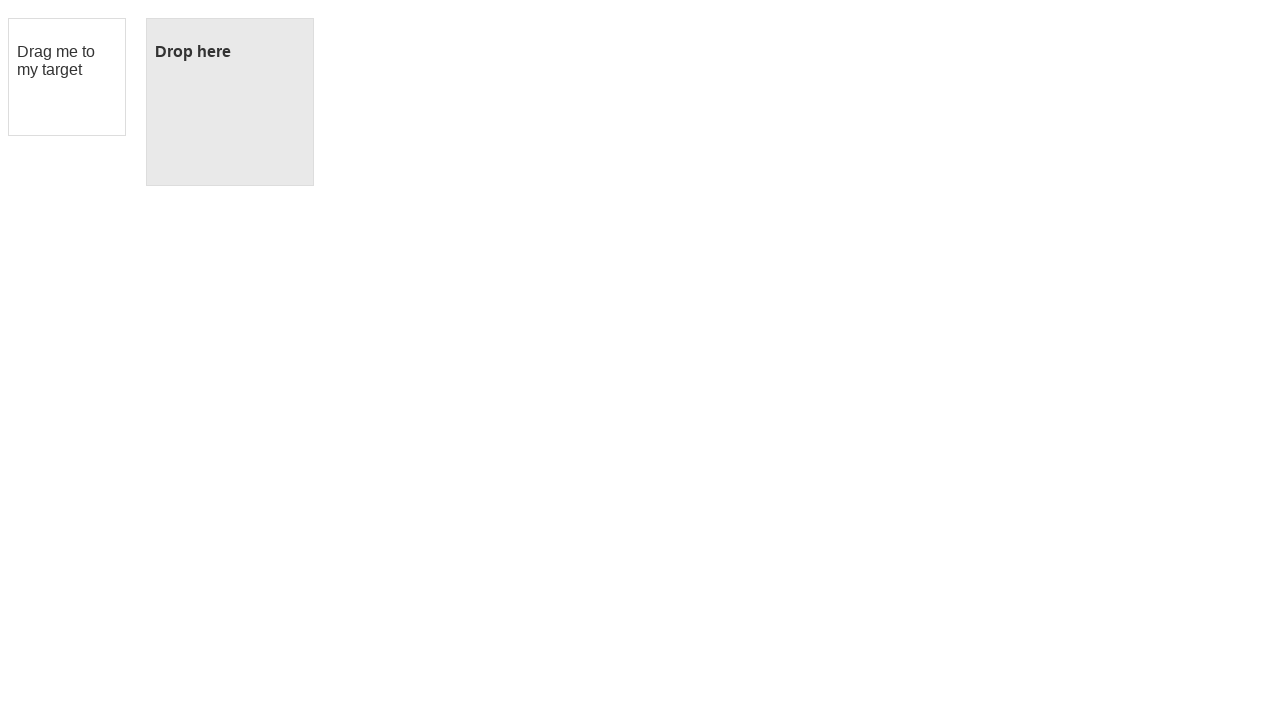

Located droppable target element with id 'droppable'
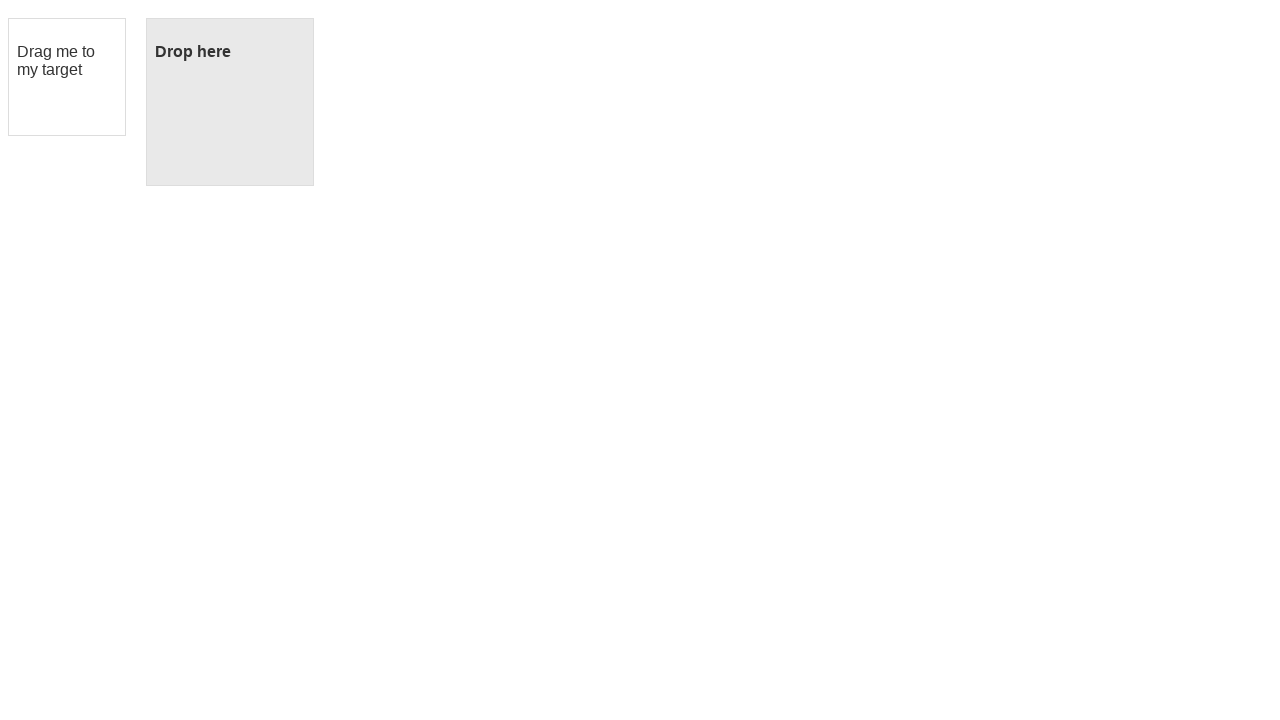

Dragged the draggable element onto the droppable target at (230, 102)
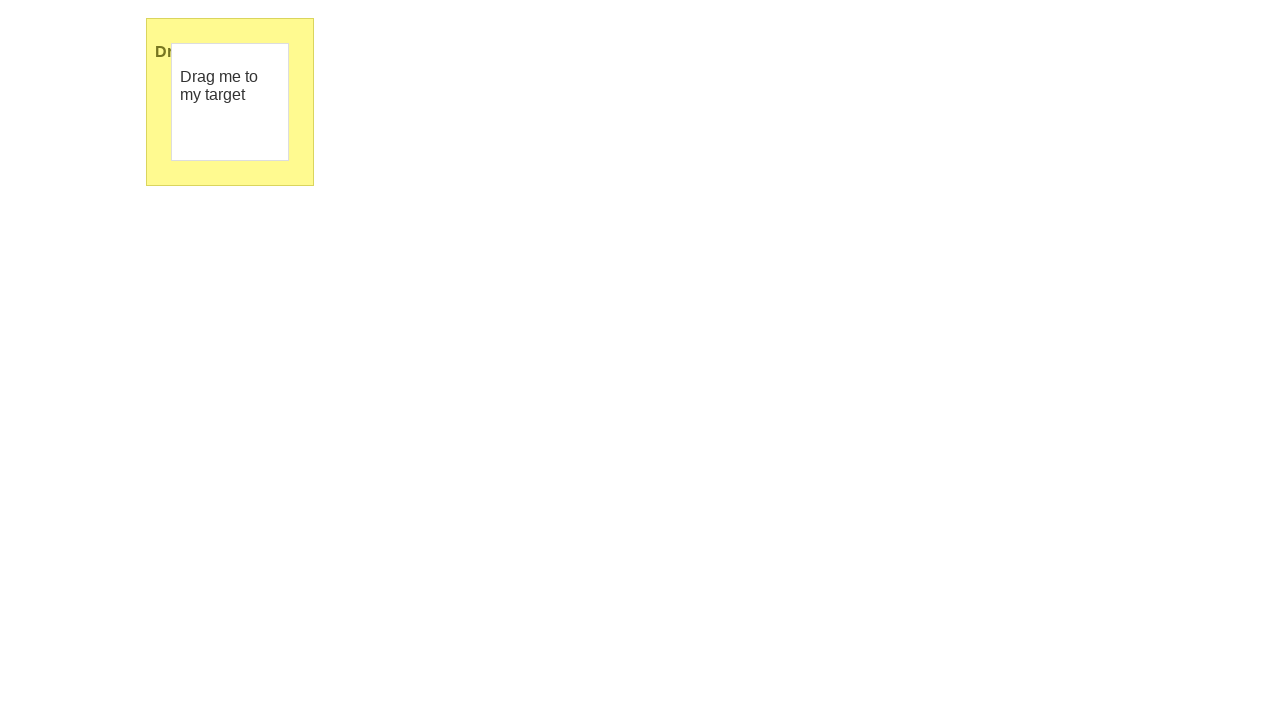

Waited 1 second to observe the drag-and-drop result
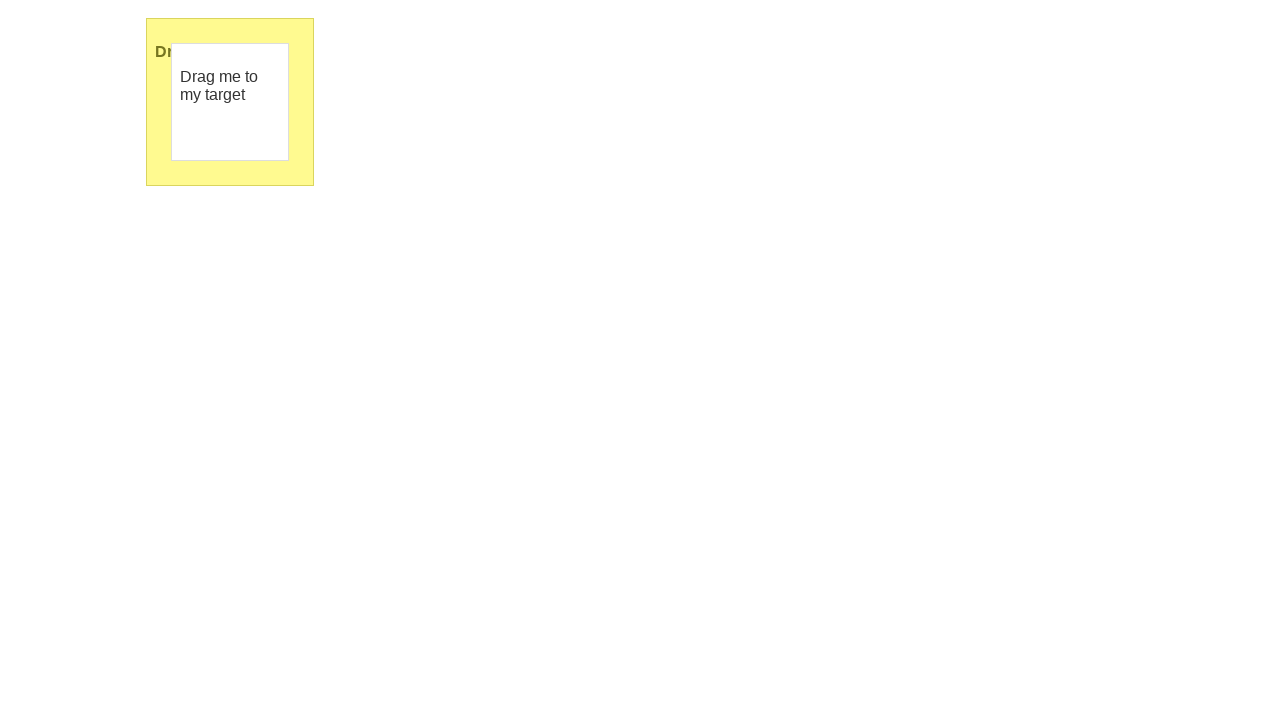

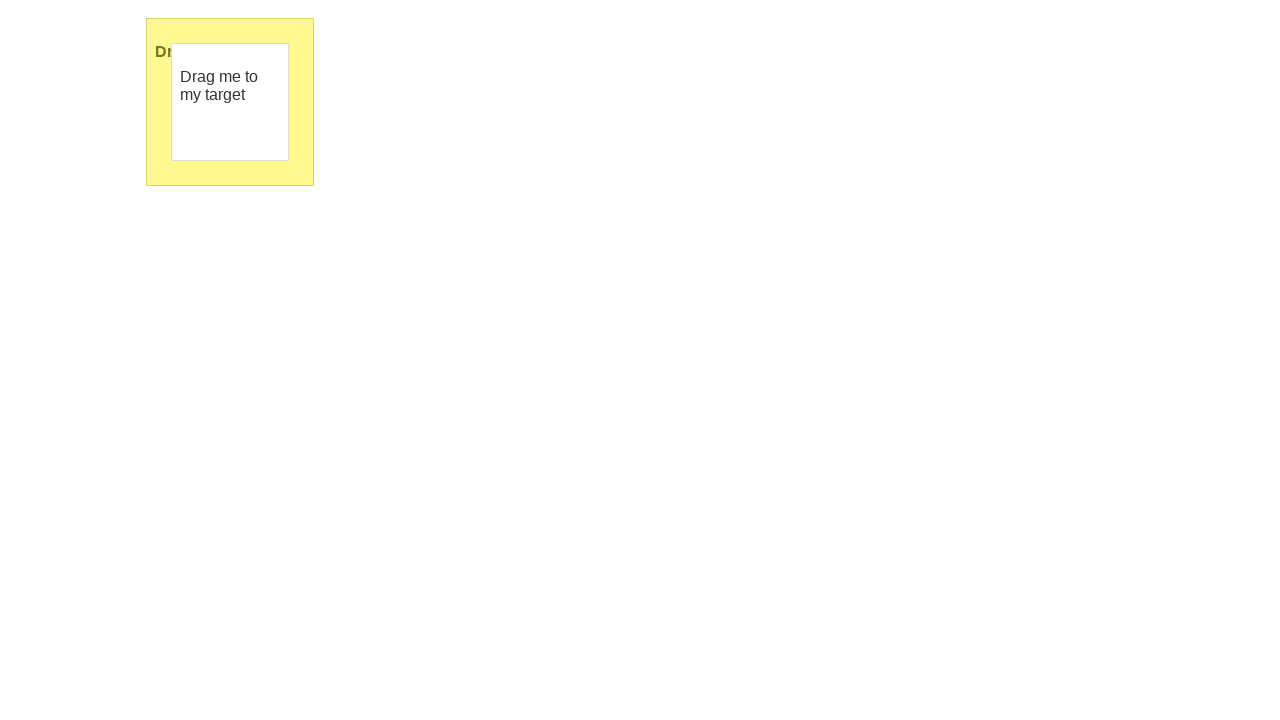